Navigates to a table page and clicks the checkbox for each row where the gender is "male"

Starting URL: https://vins-udemy.s3.amazonaws.com/java/html/java8-stream-table.html

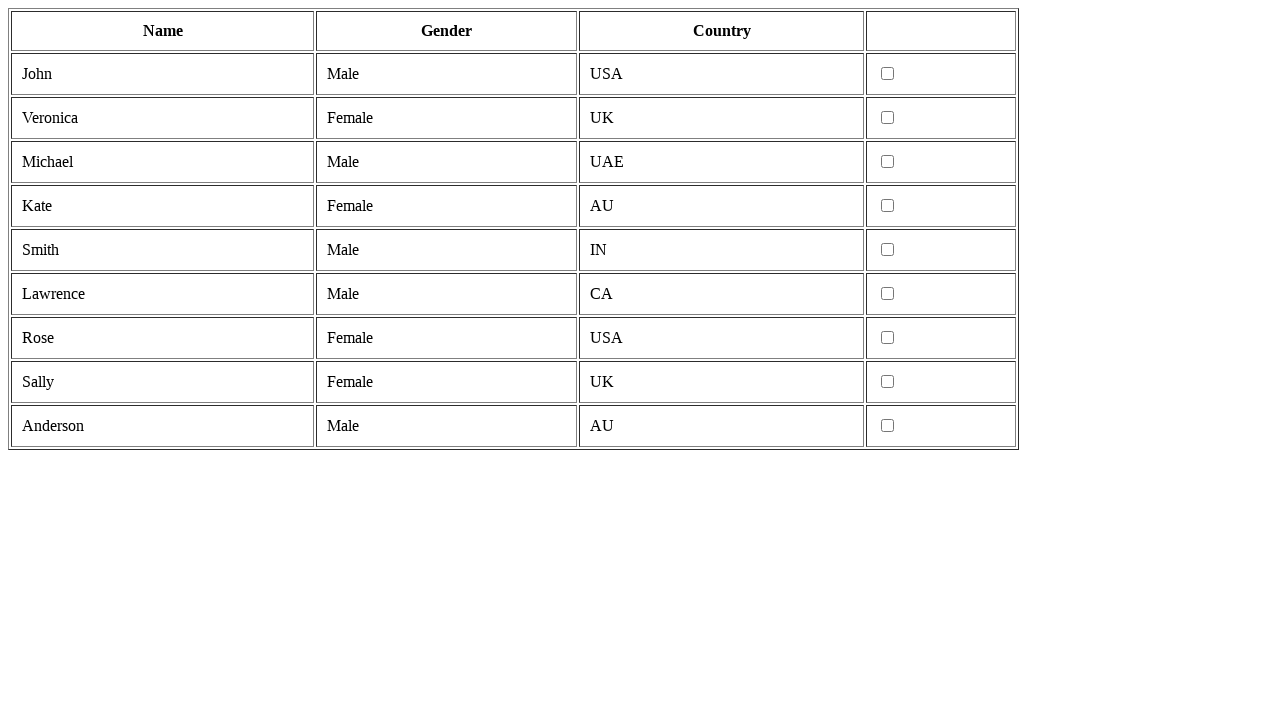

Waited for table rows to load
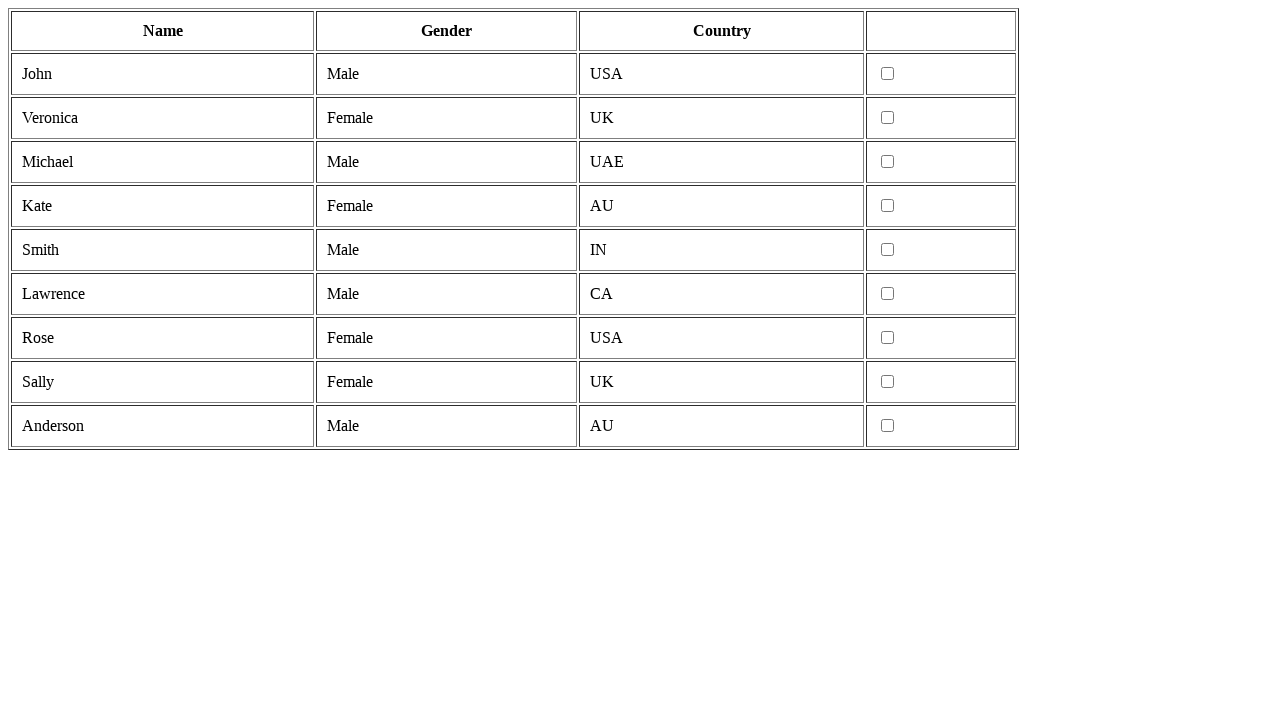

Retrieved all table rows
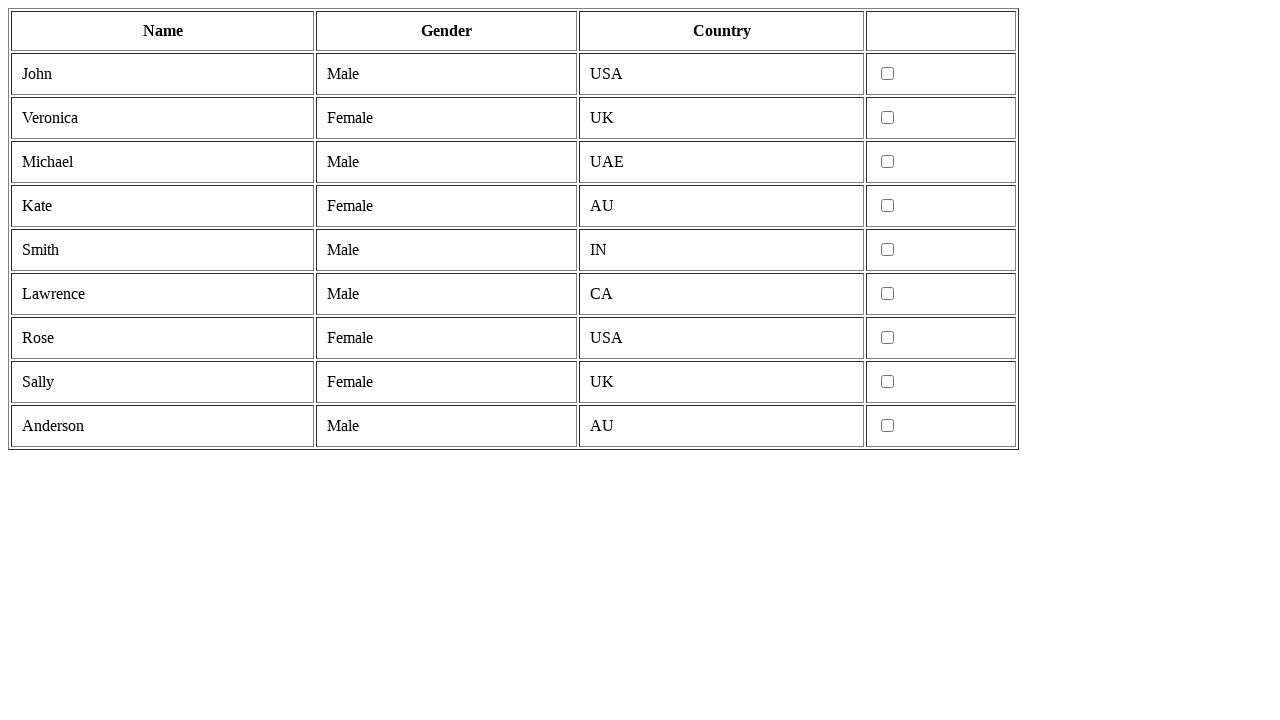

Retrieved cells from table row
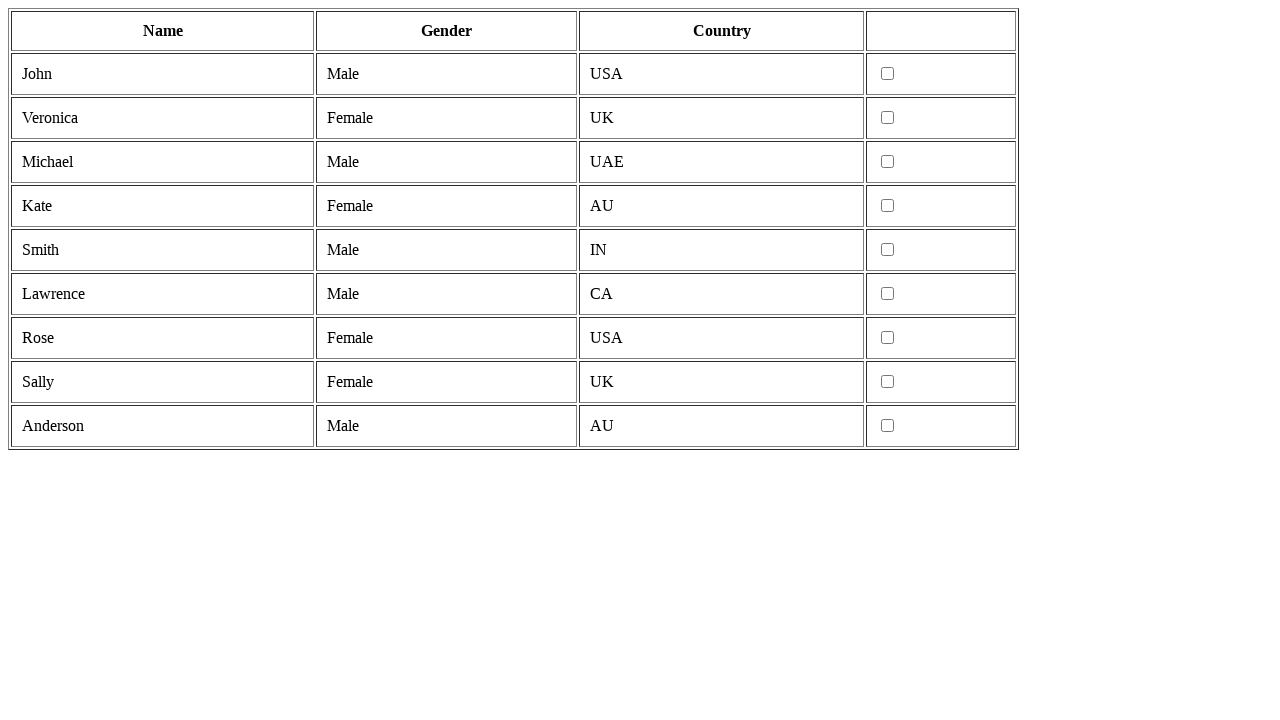

Retrieved gender value: Male
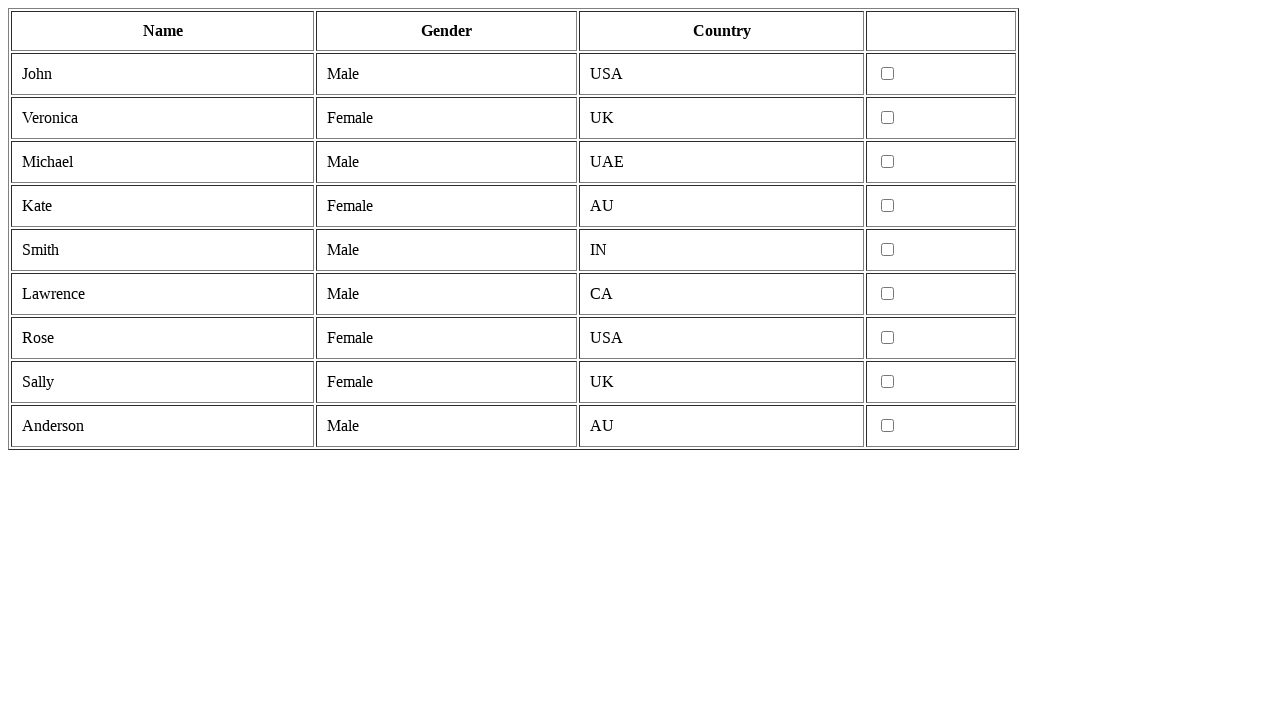

Clicked checkbox for male gender row at (888, 74) on tr >> nth=1 >> td >> nth=3 >> input
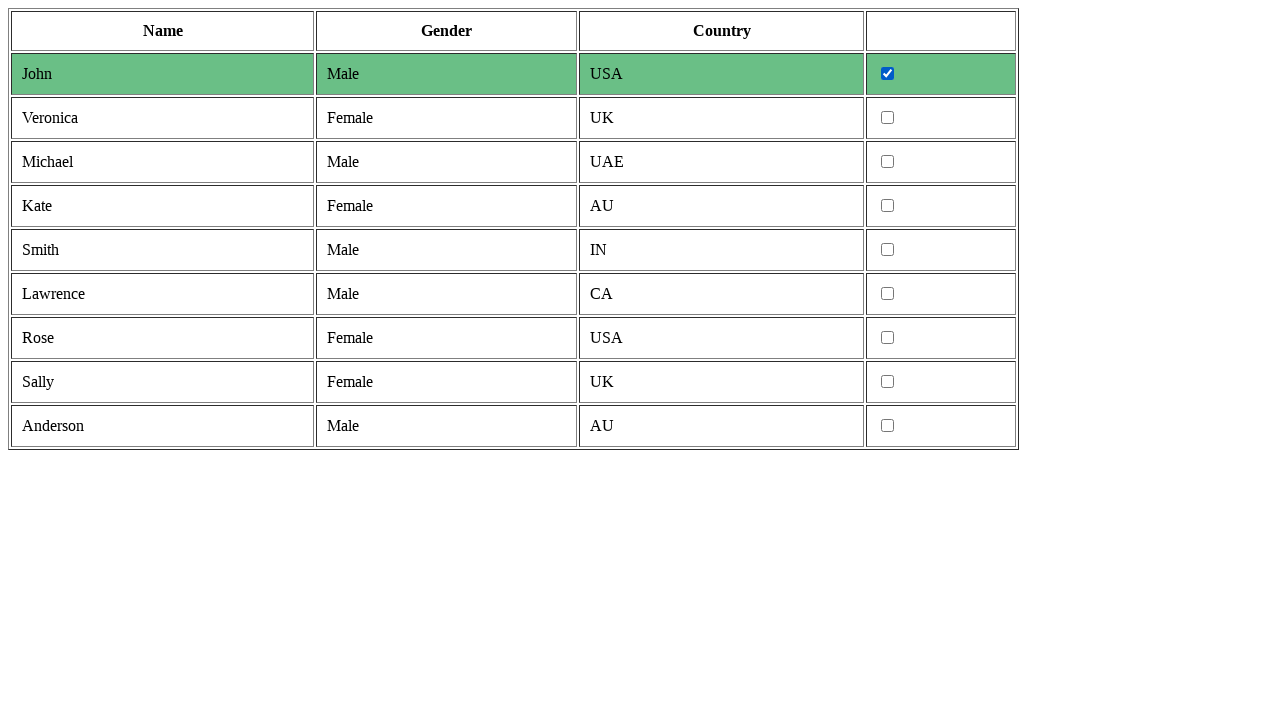

Retrieved cells from table row
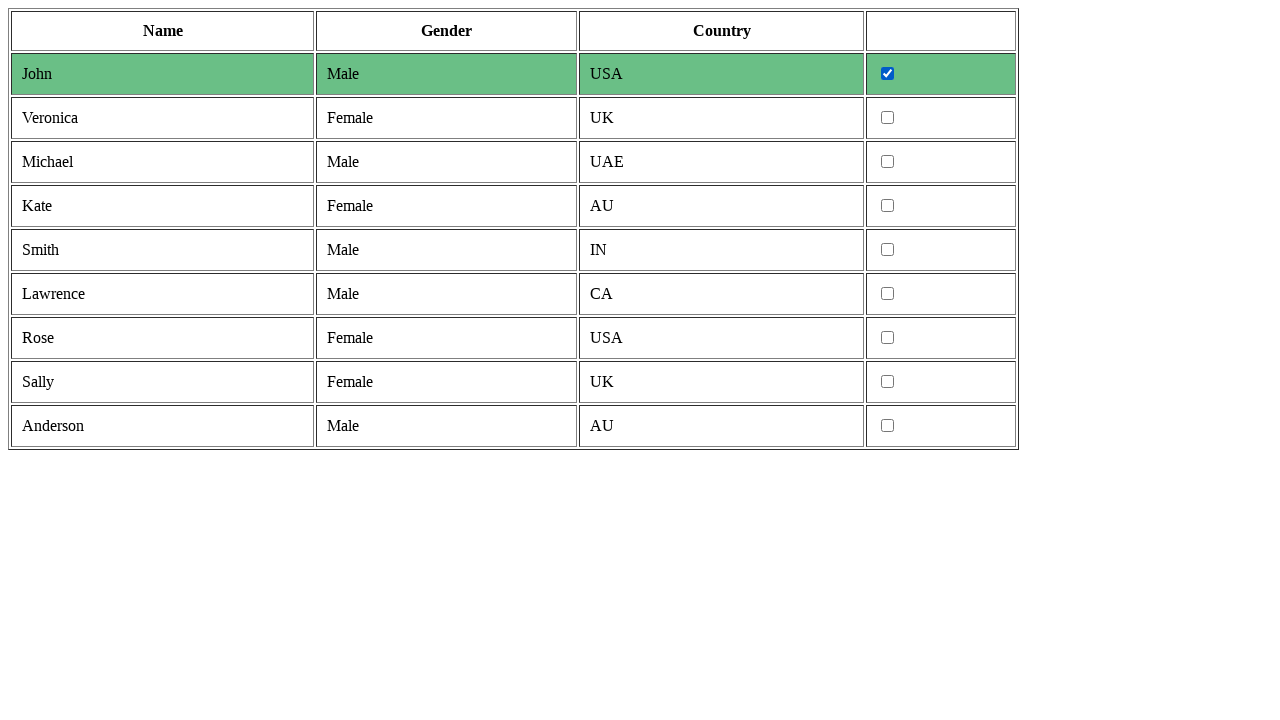

Retrieved gender value: Female
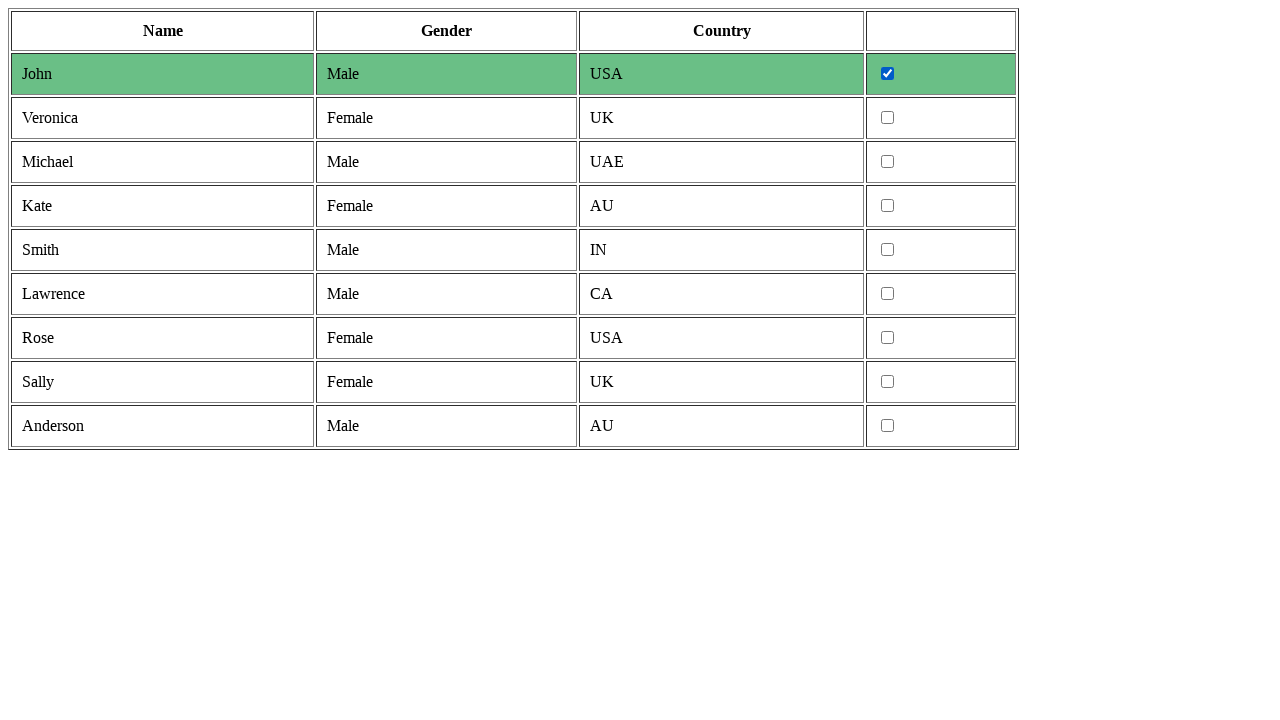

Retrieved cells from table row
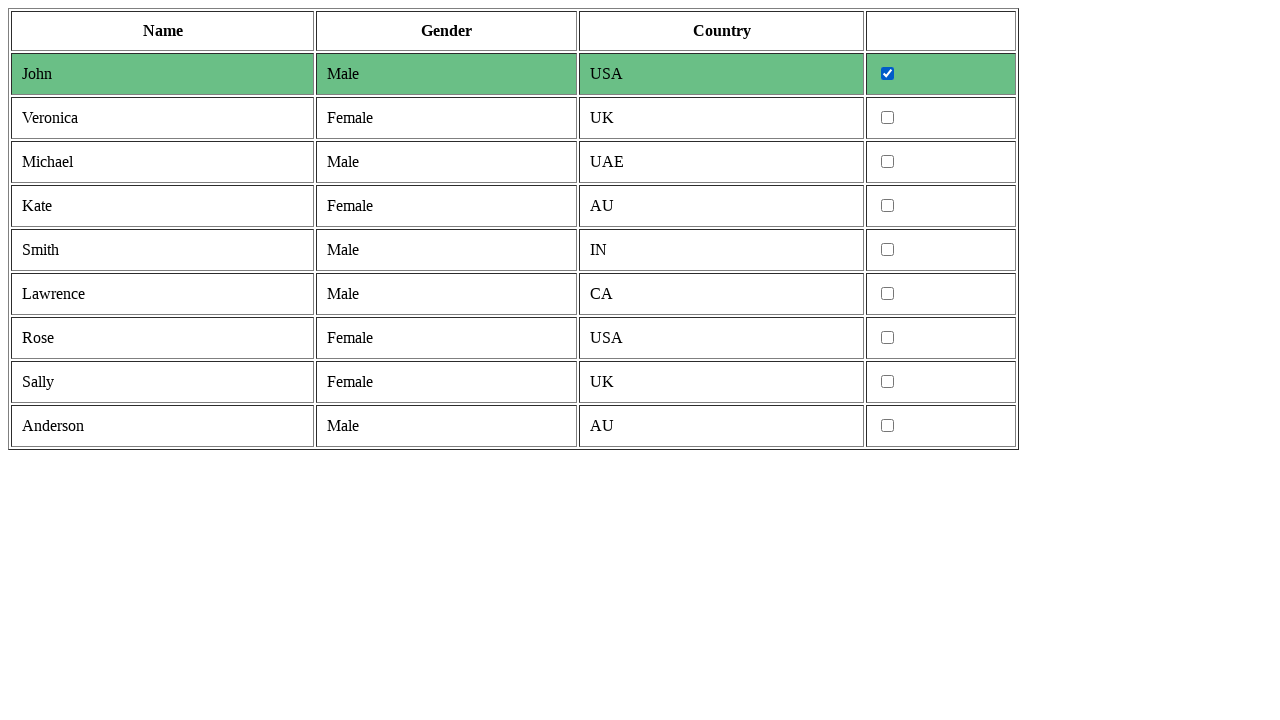

Retrieved gender value: Male
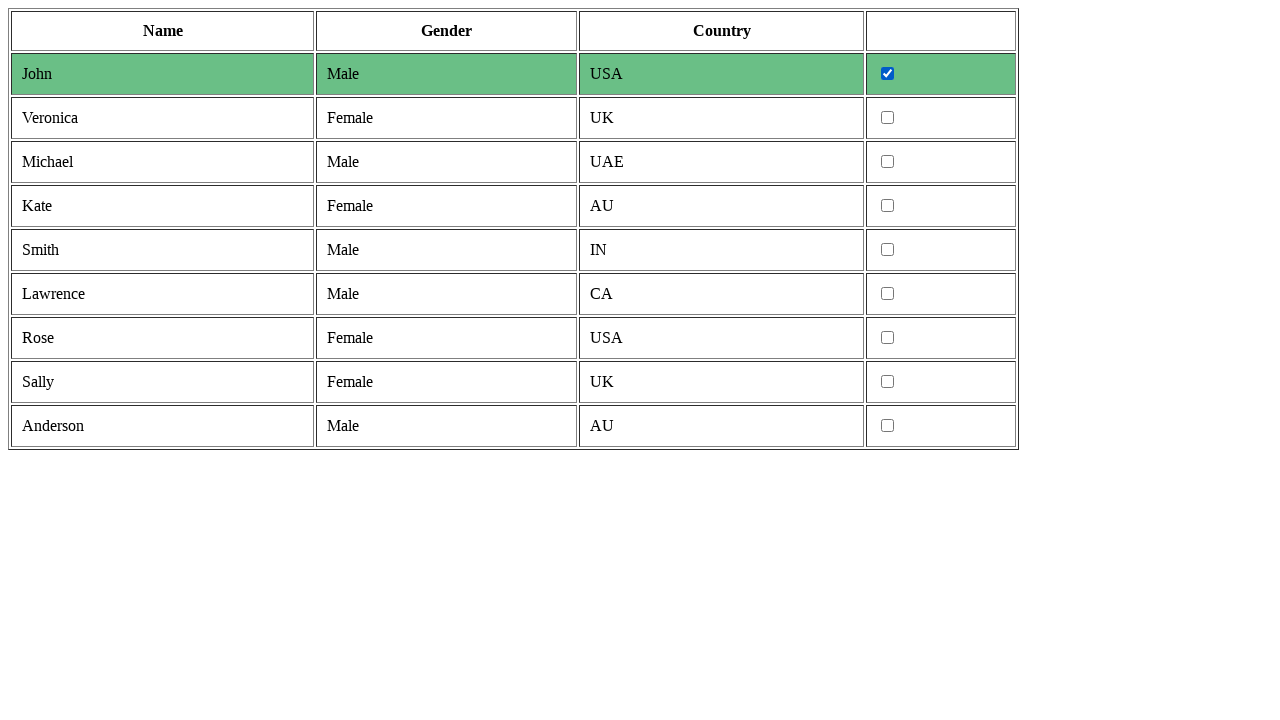

Clicked checkbox for male gender row at (888, 162) on tr >> nth=3 >> td >> nth=3 >> input
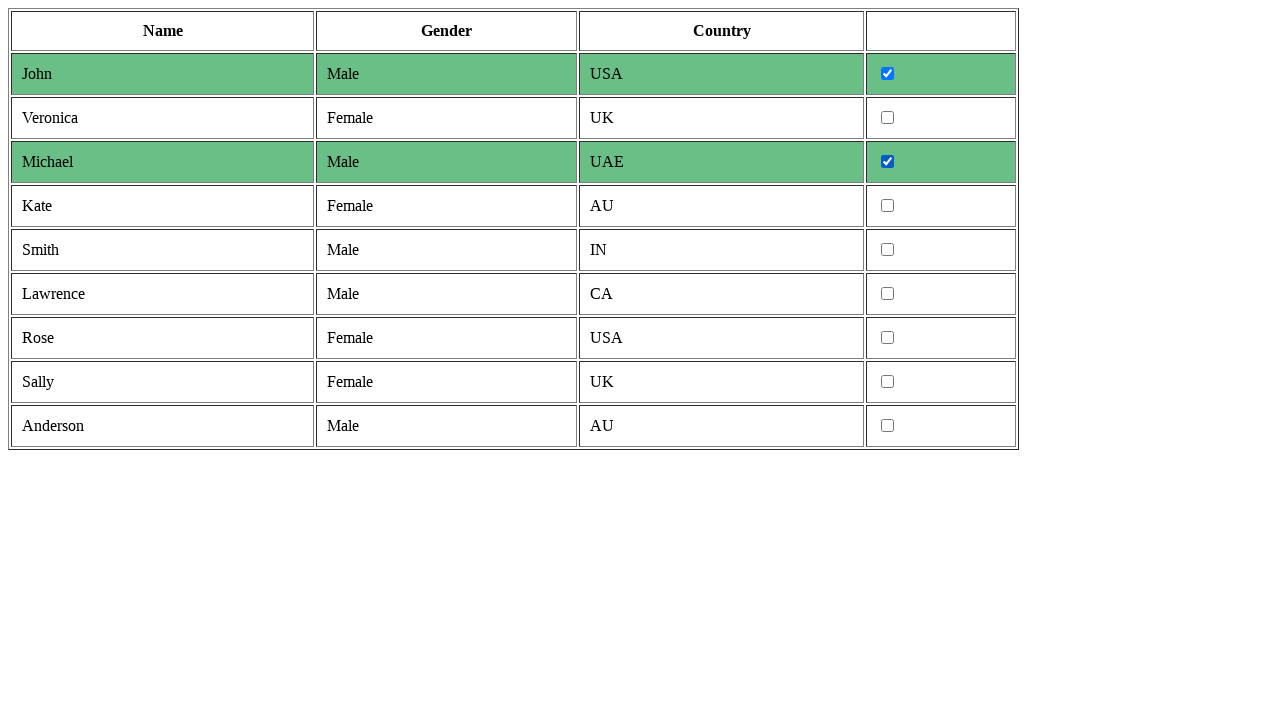

Retrieved cells from table row
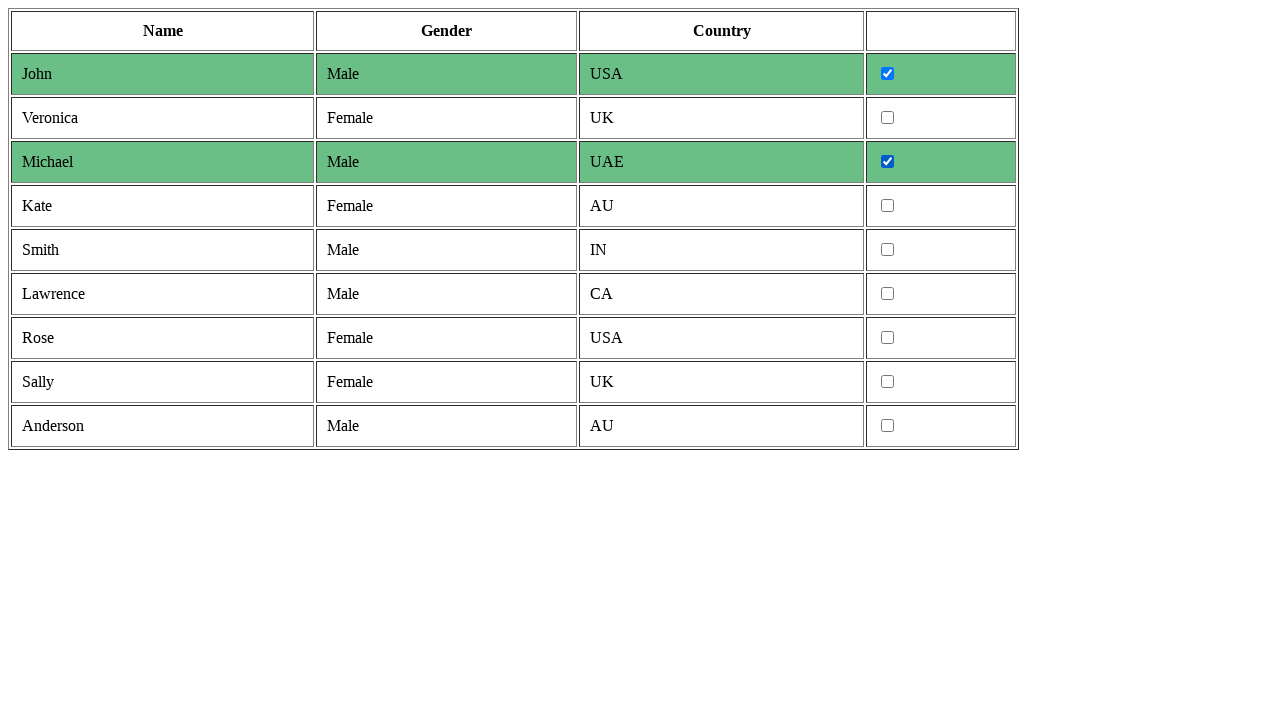

Retrieved gender value: Female
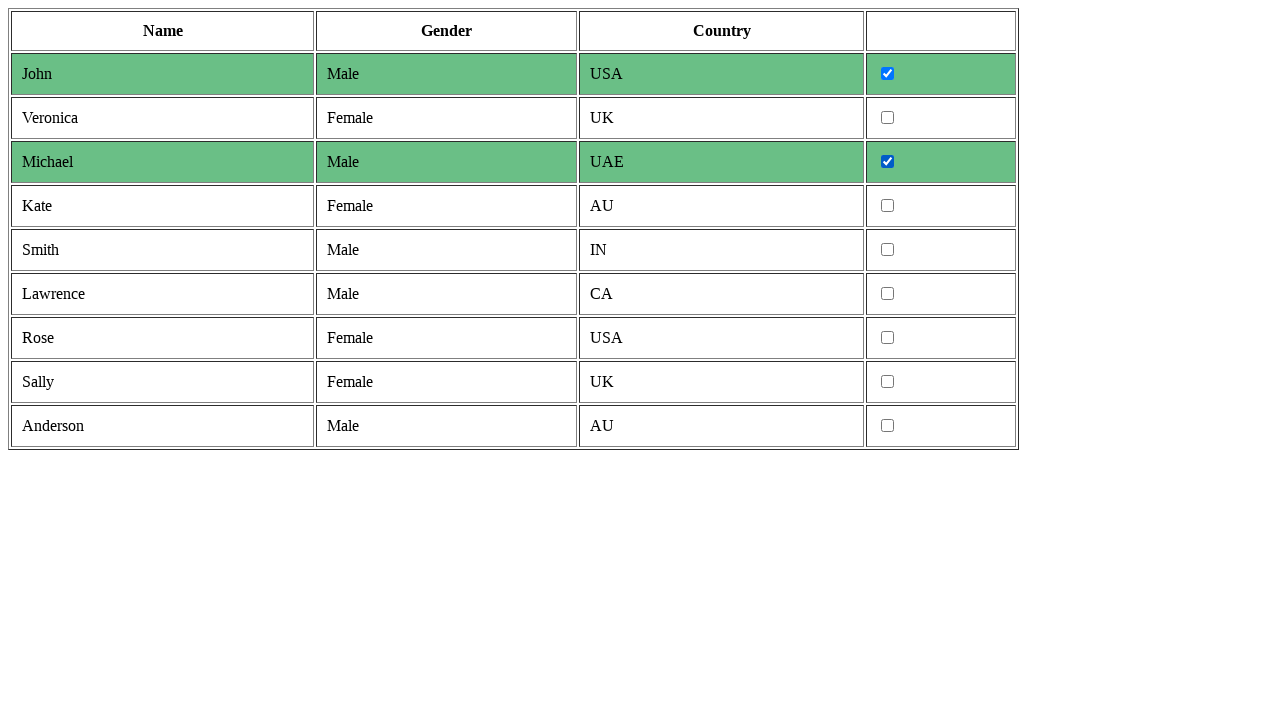

Retrieved cells from table row
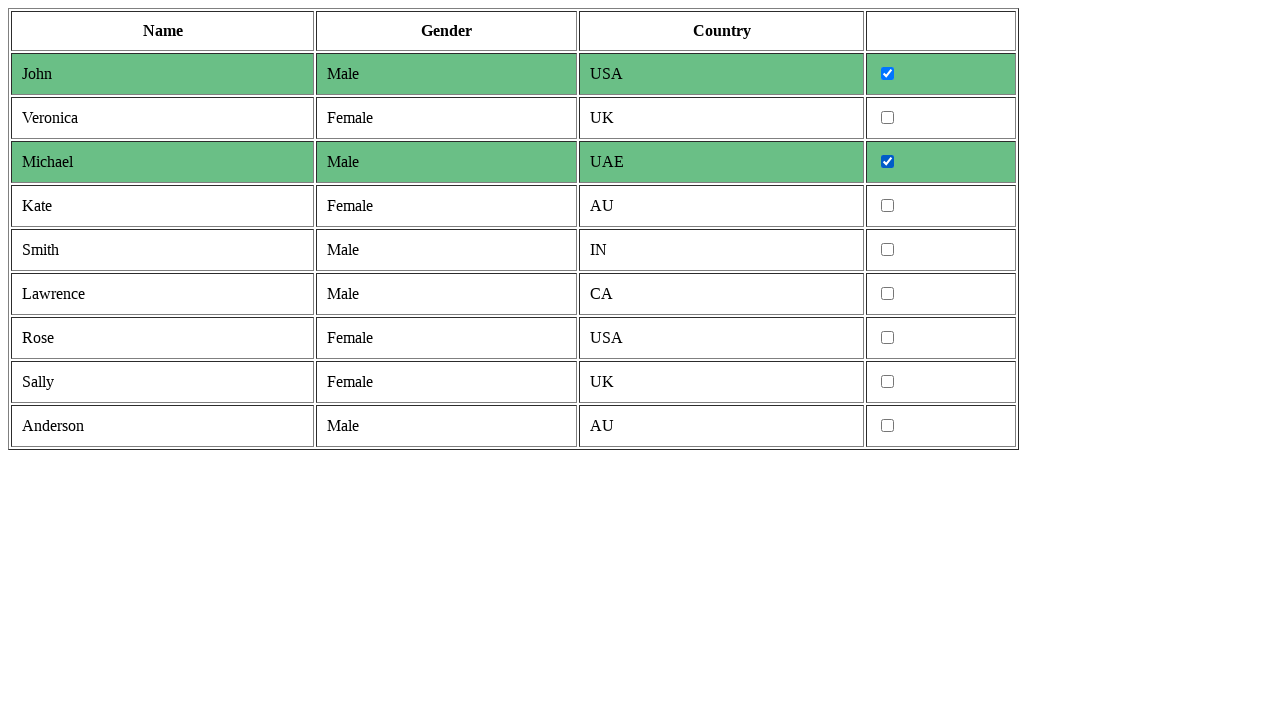

Retrieved gender value: Male
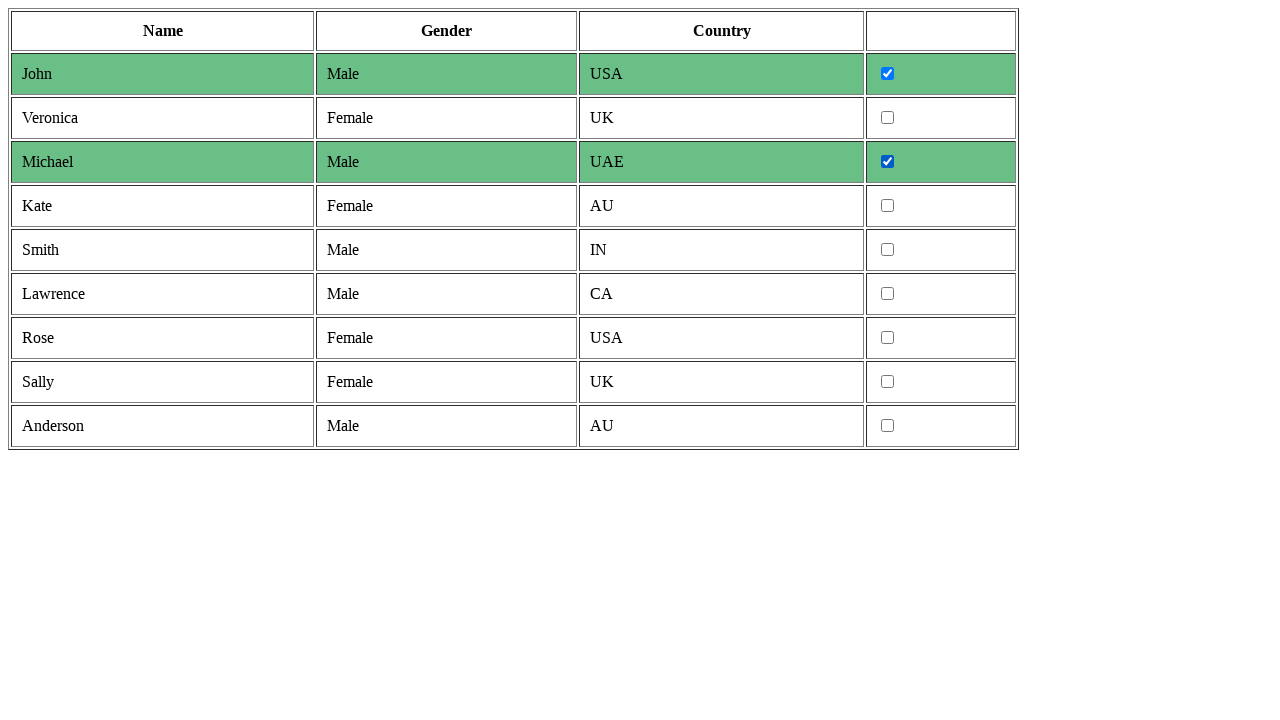

Clicked checkbox for male gender row at (888, 250) on tr >> nth=5 >> td >> nth=3 >> input
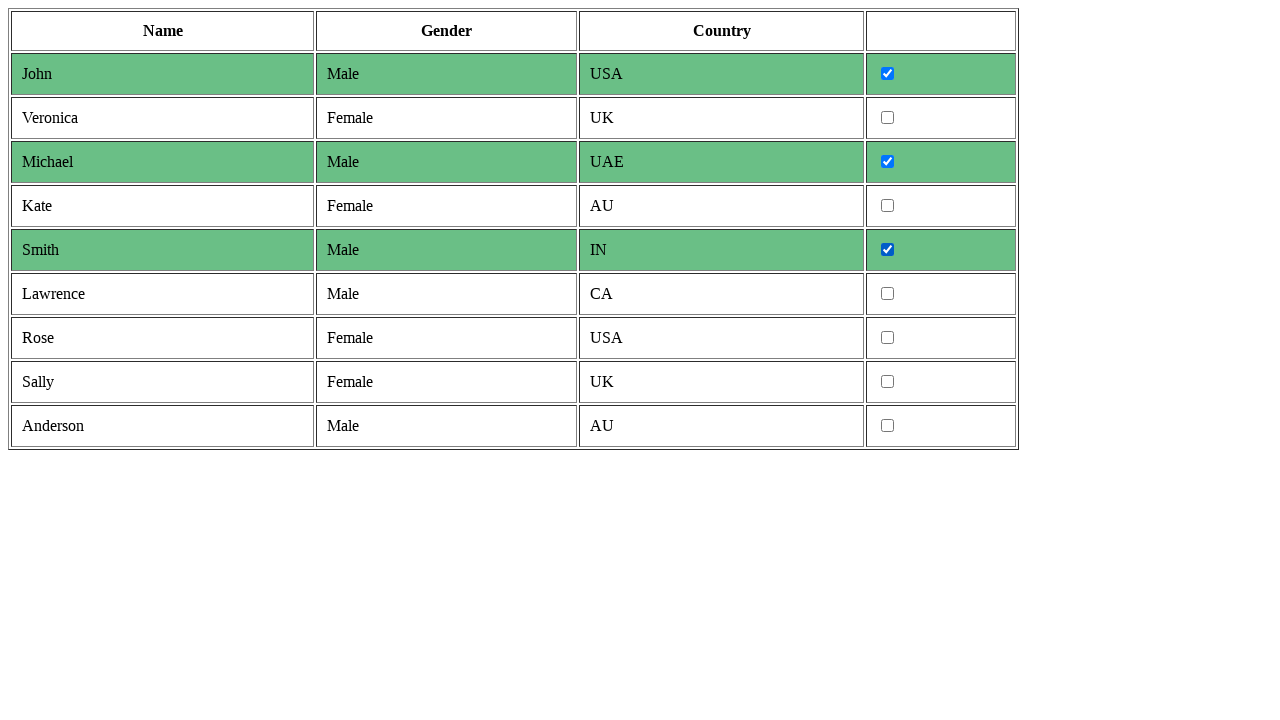

Retrieved cells from table row
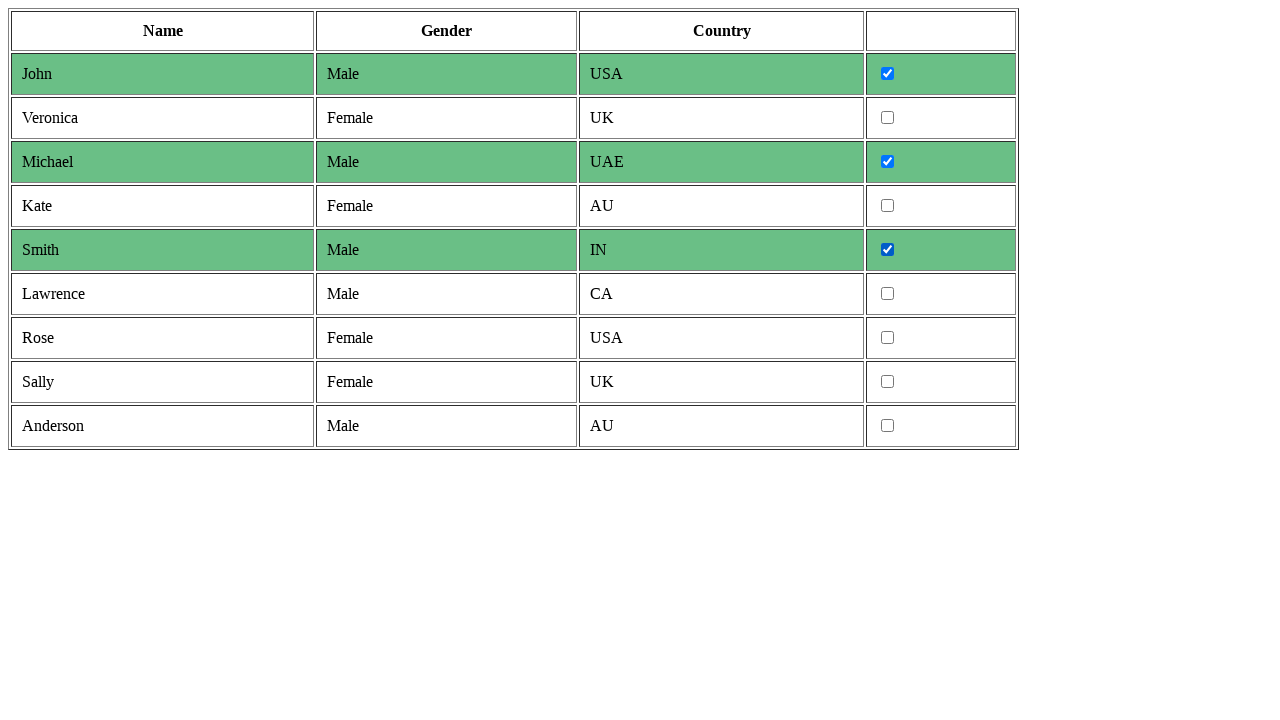

Retrieved gender value: Male
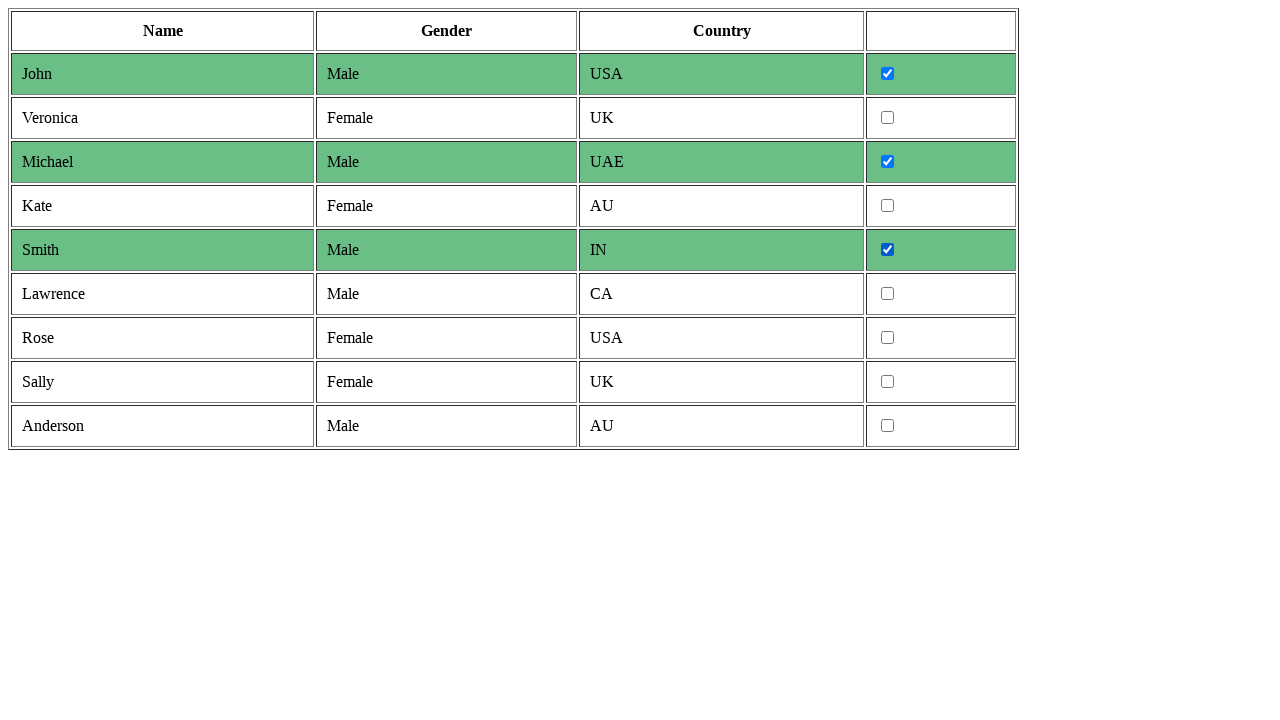

Clicked checkbox for male gender row at (888, 294) on tr >> nth=6 >> td >> nth=3 >> input
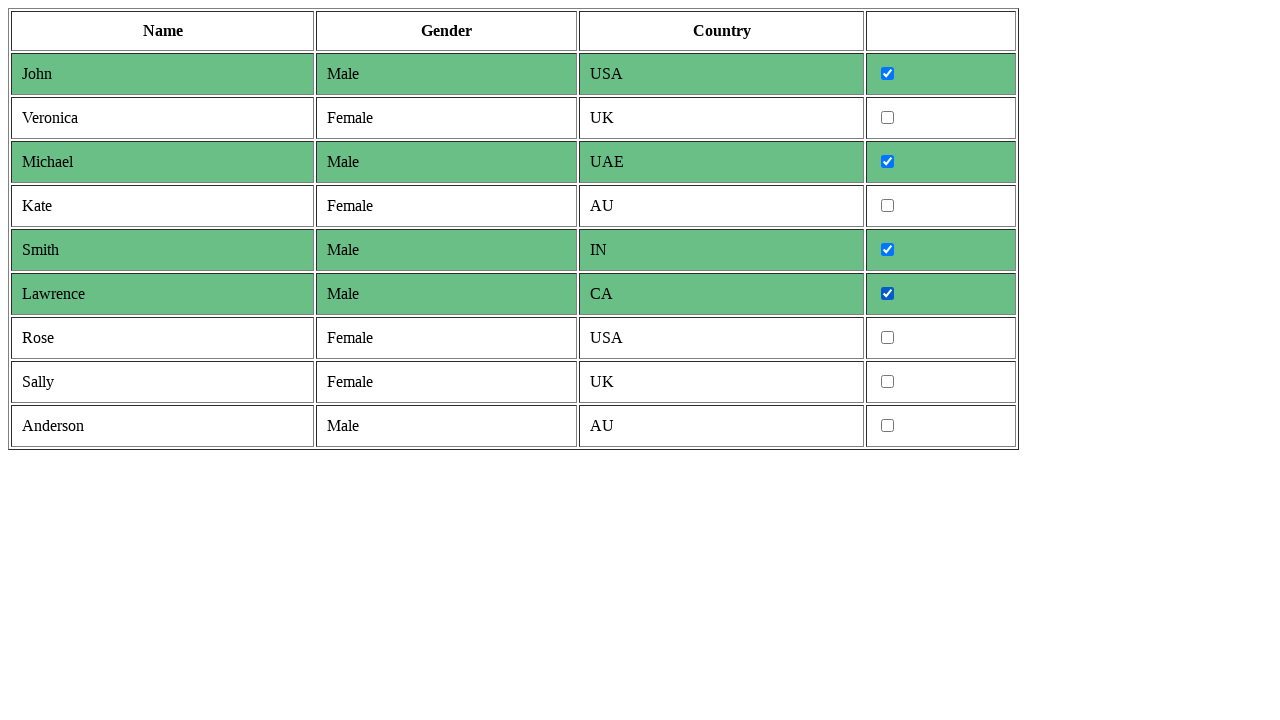

Retrieved cells from table row
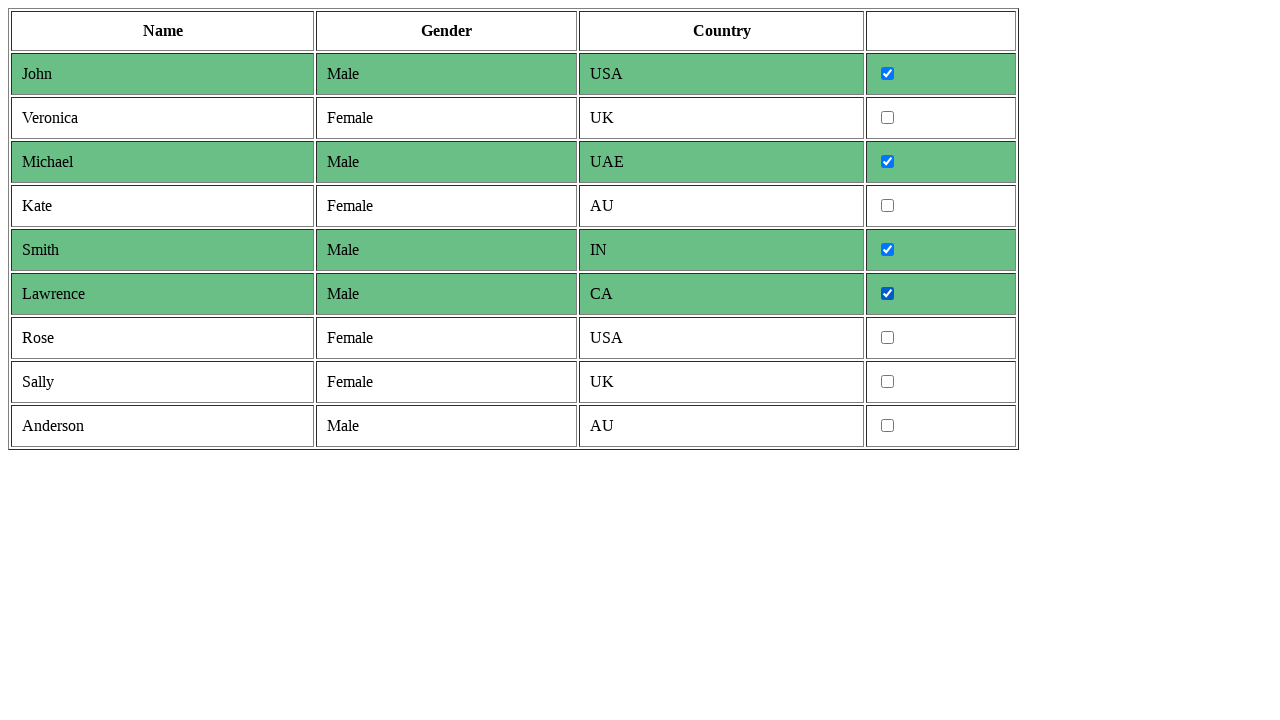

Retrieved gender value: Female
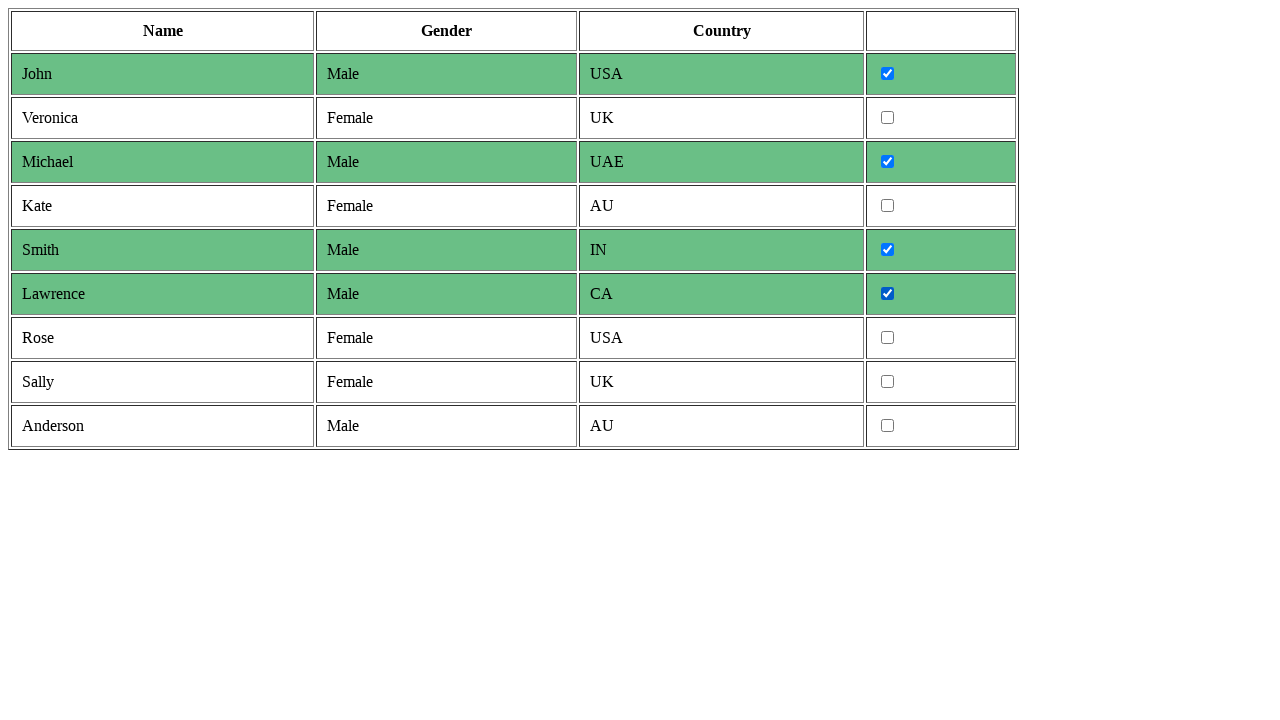

Retrieved cells from table row
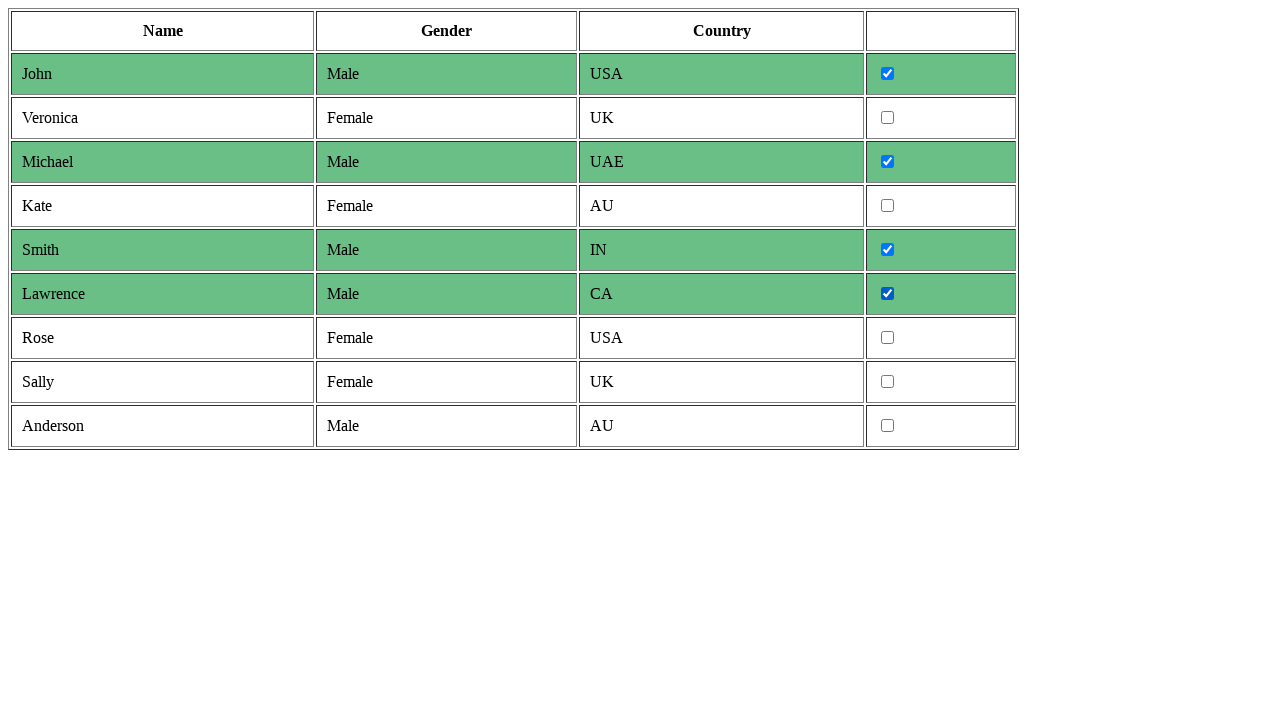

Retrieved gender value: Female
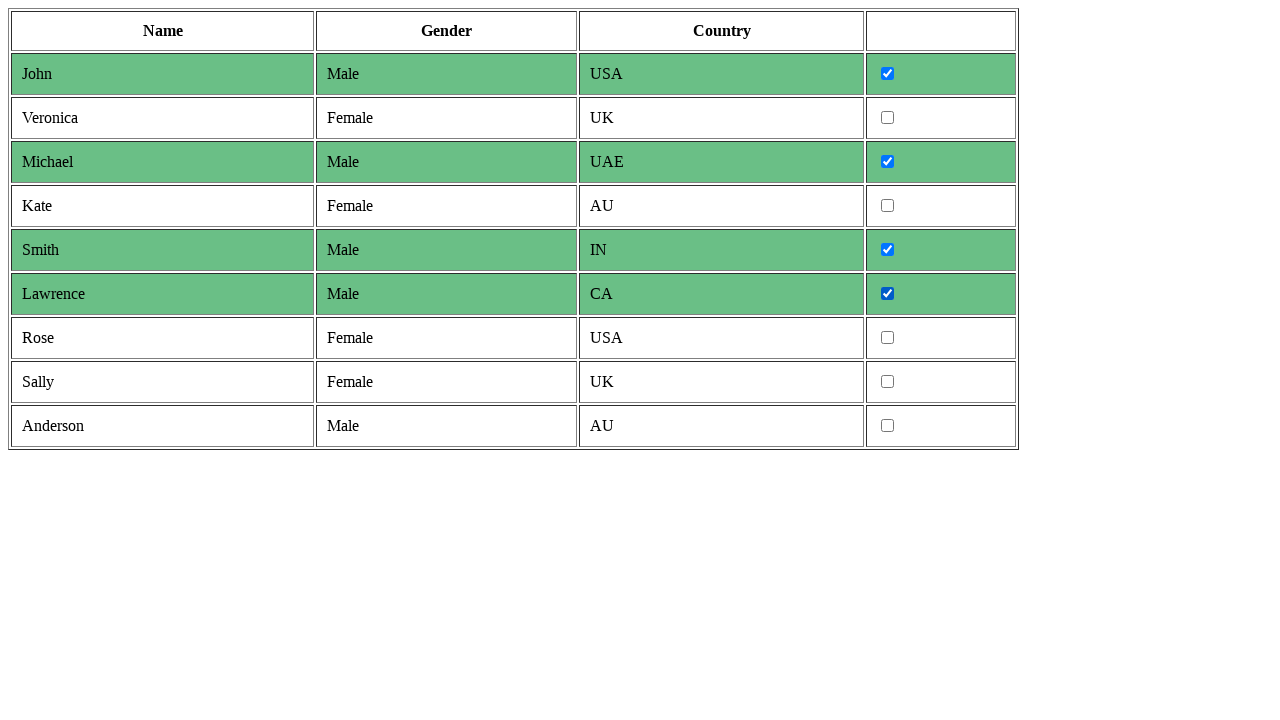

Retrieved cells from table row
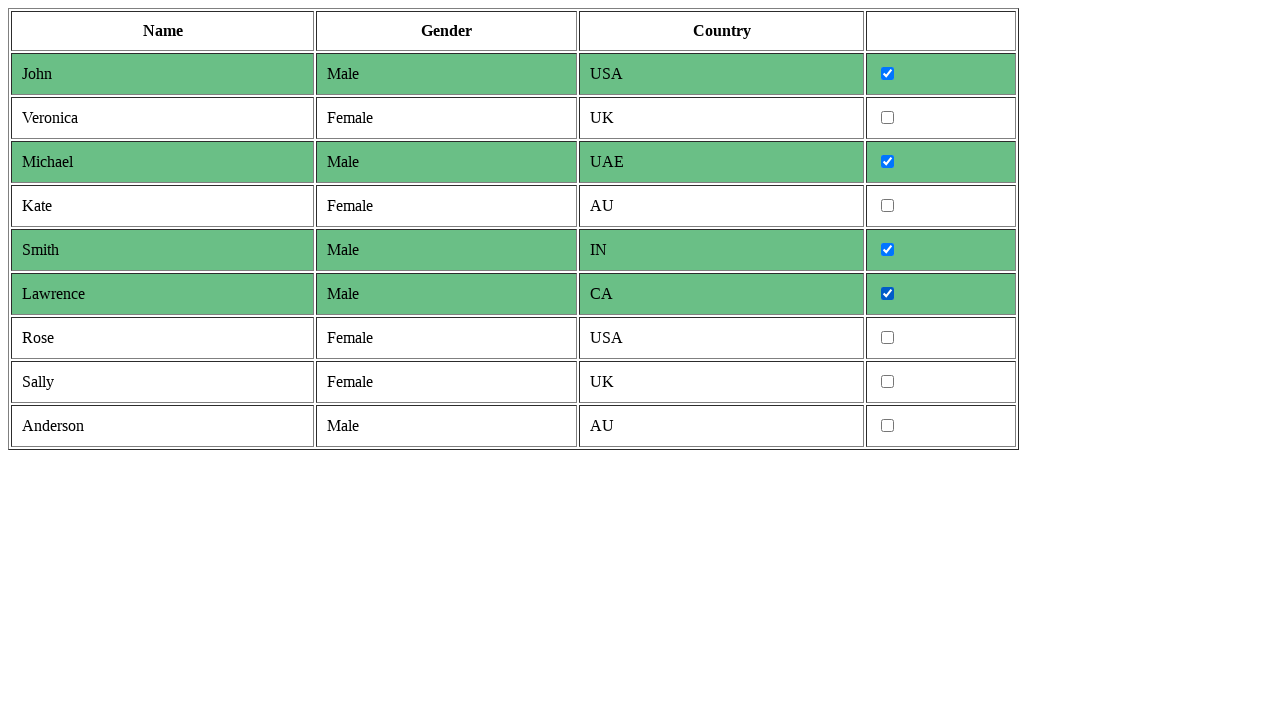

Retrieved gender value: Male
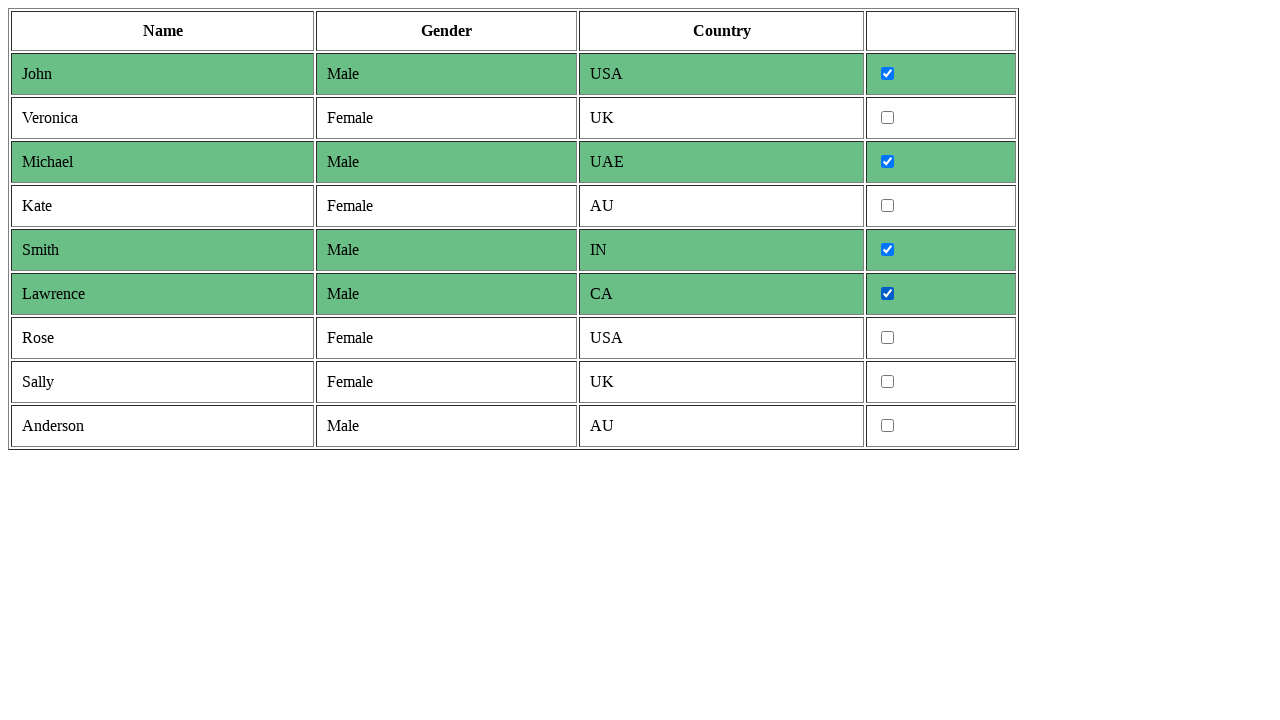

Clicked checkbox for male gender row at (888, 426) on tr >> nth=9 >> td >> nth=3 >> input
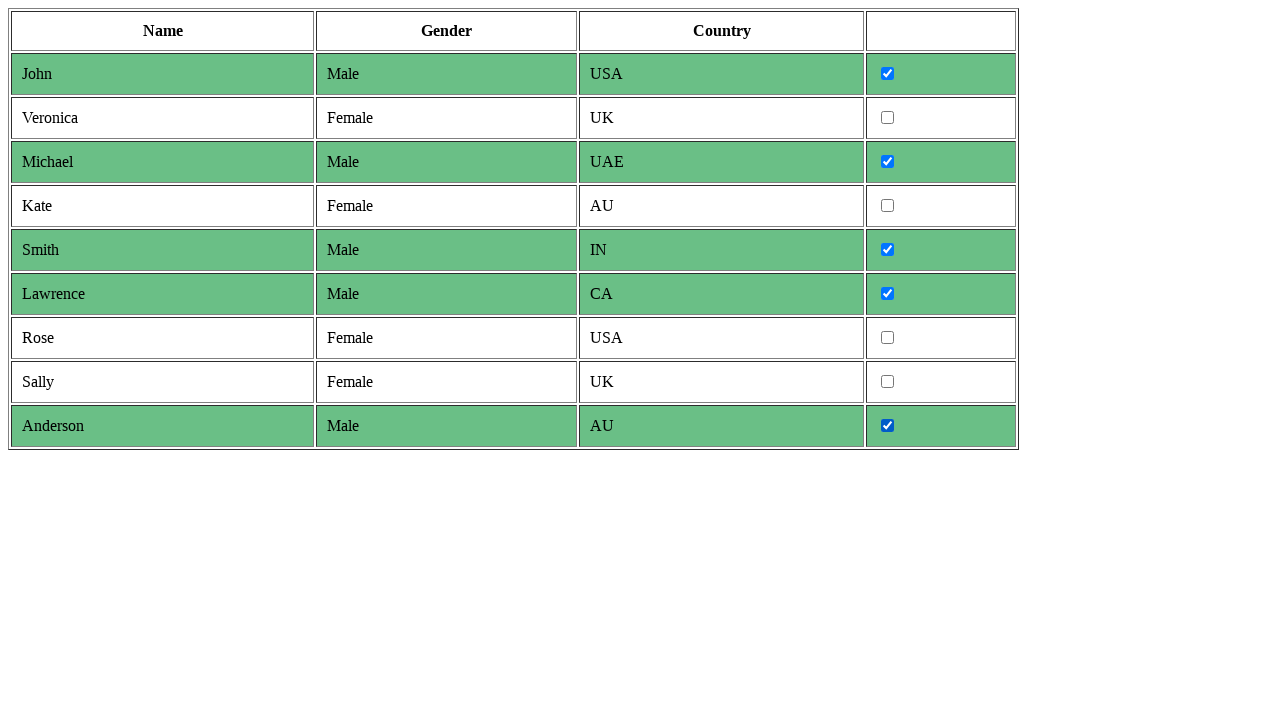

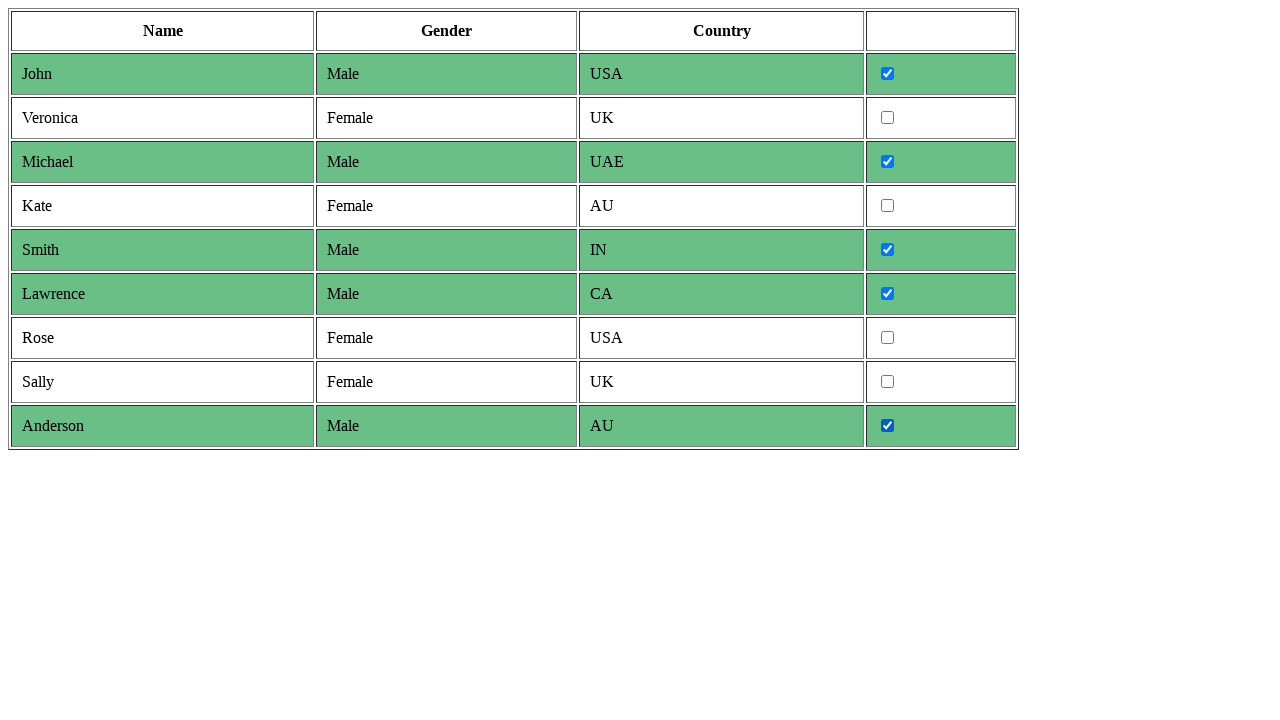